Navigates to the Post a Job page and verifies the page title

Starting URL: https://alchemy.hguy.co/jobs

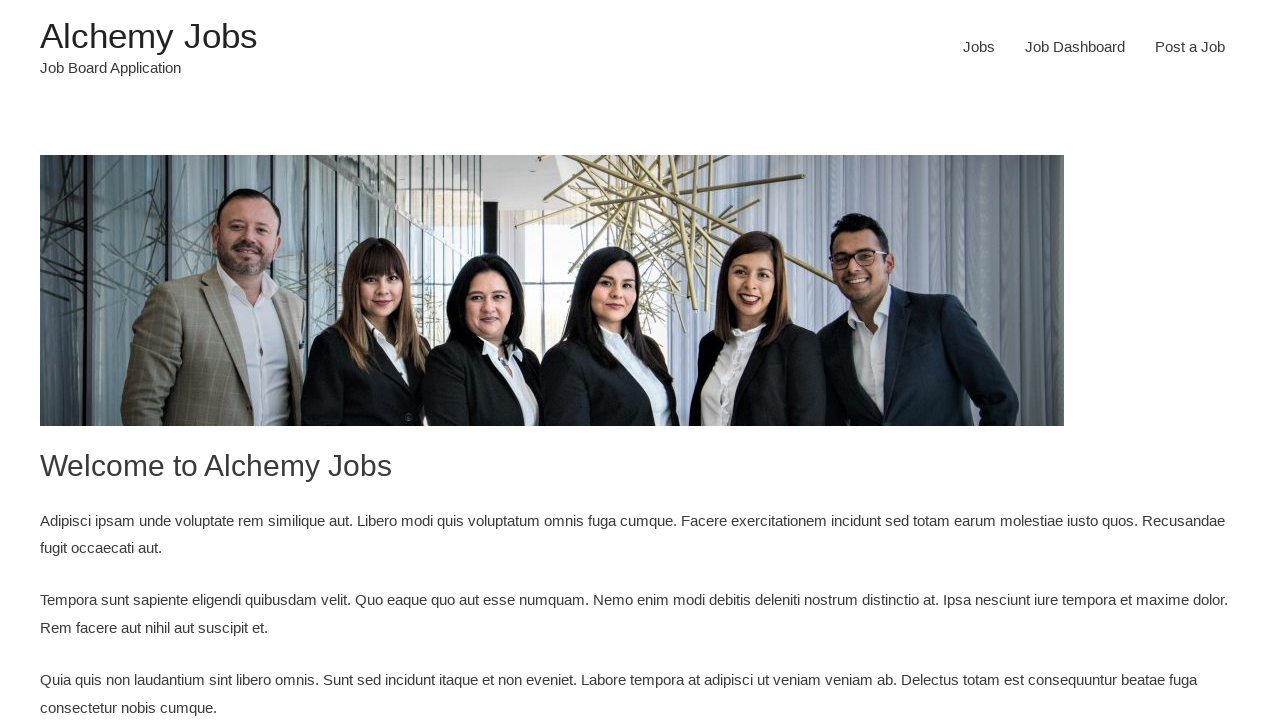

Clicked on 'Post a Job' link at (1190, 47) on text=Post a Job
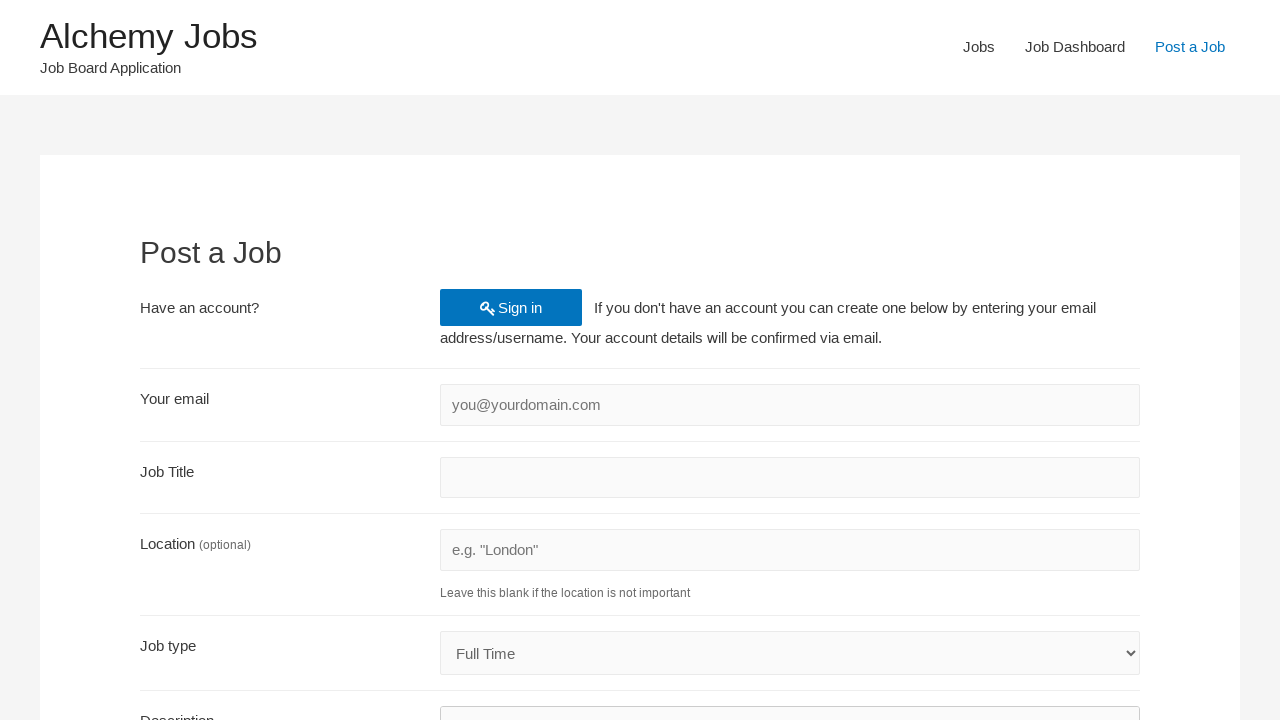

Verified page title is 'Post a Job – Alchemy Jobs'
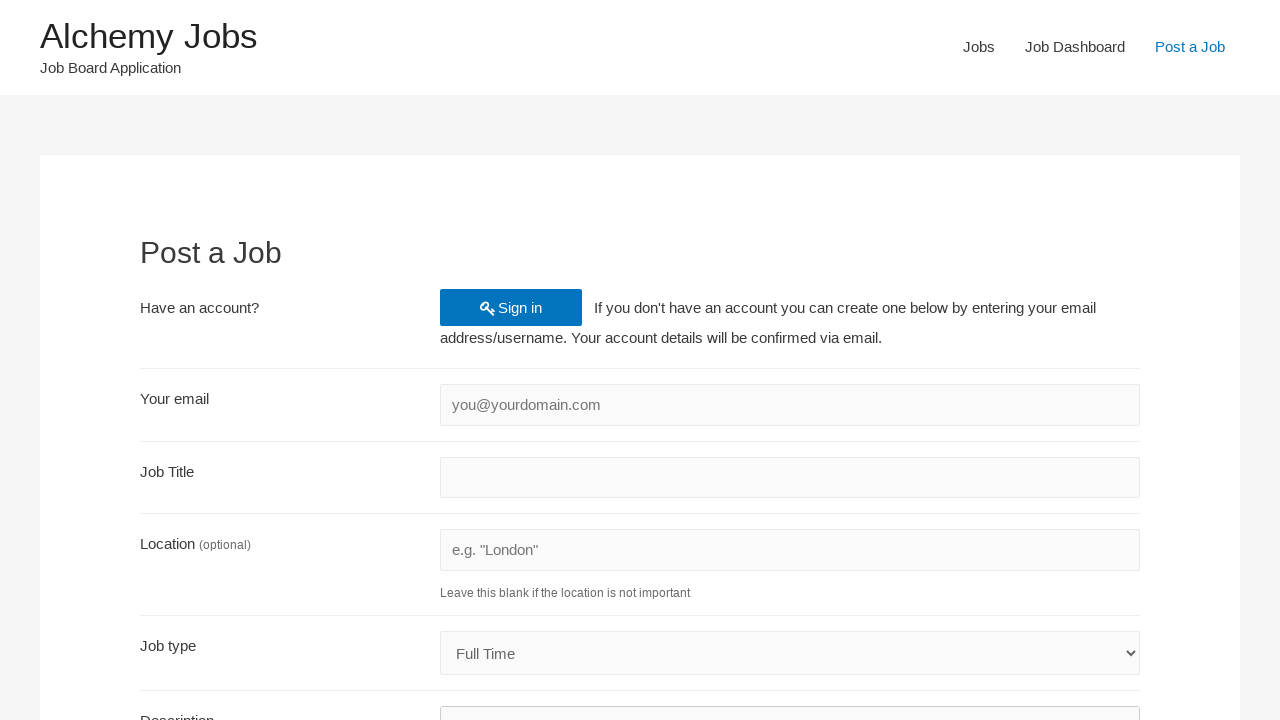

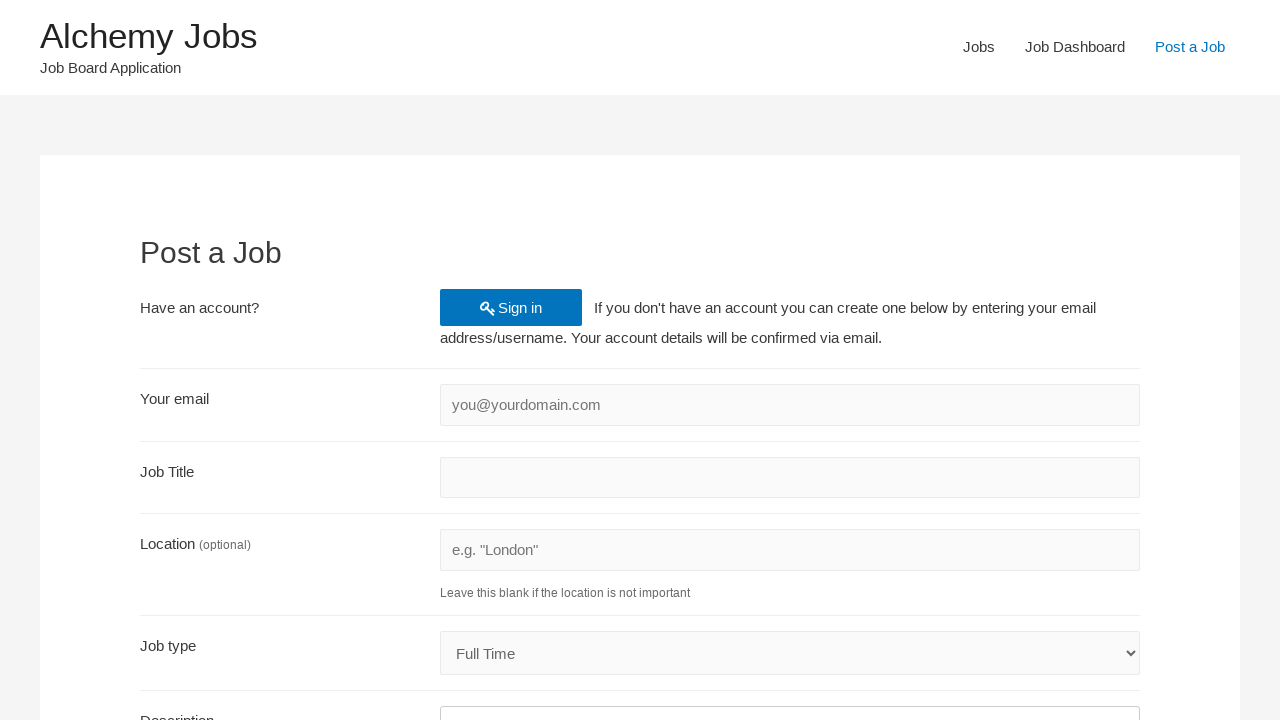